Navigates to Techlistic's Tech Story section and performs a double-click action on the first item in a page list element

Starting URL: https://www.techlistic.com/search/label/Tech%20Story

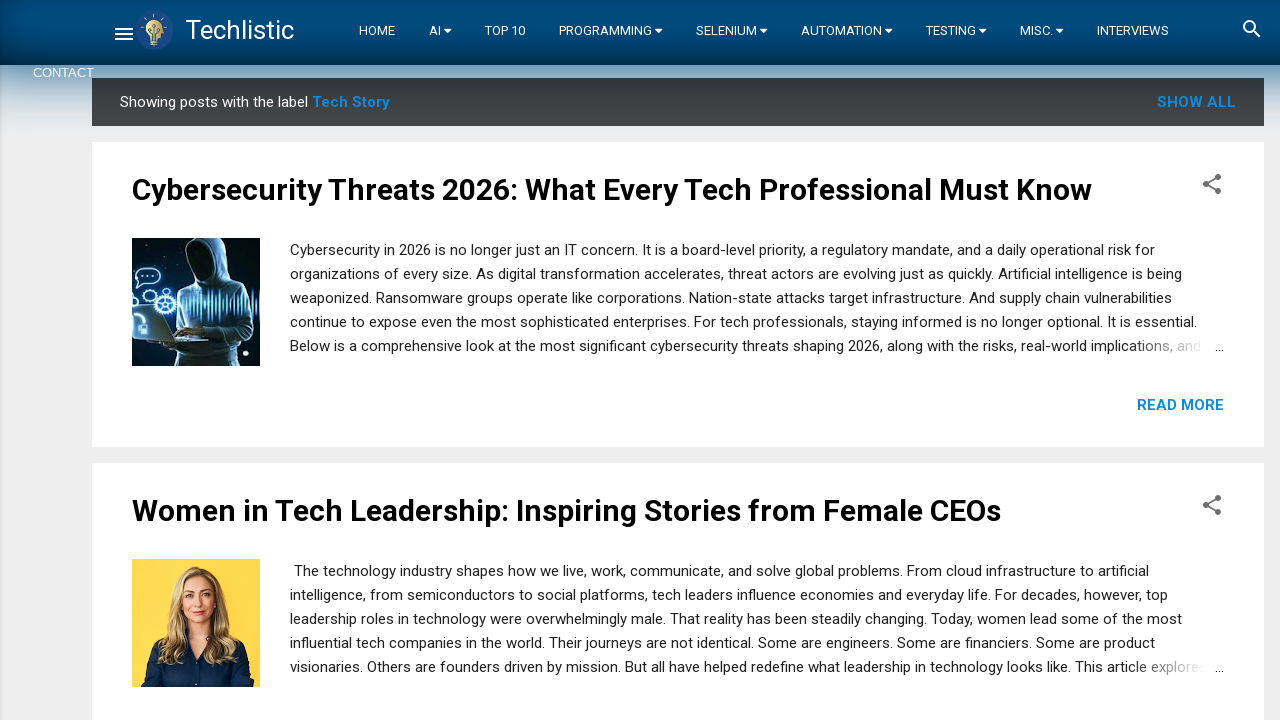

Navigated to Techlistic's Tech Story section
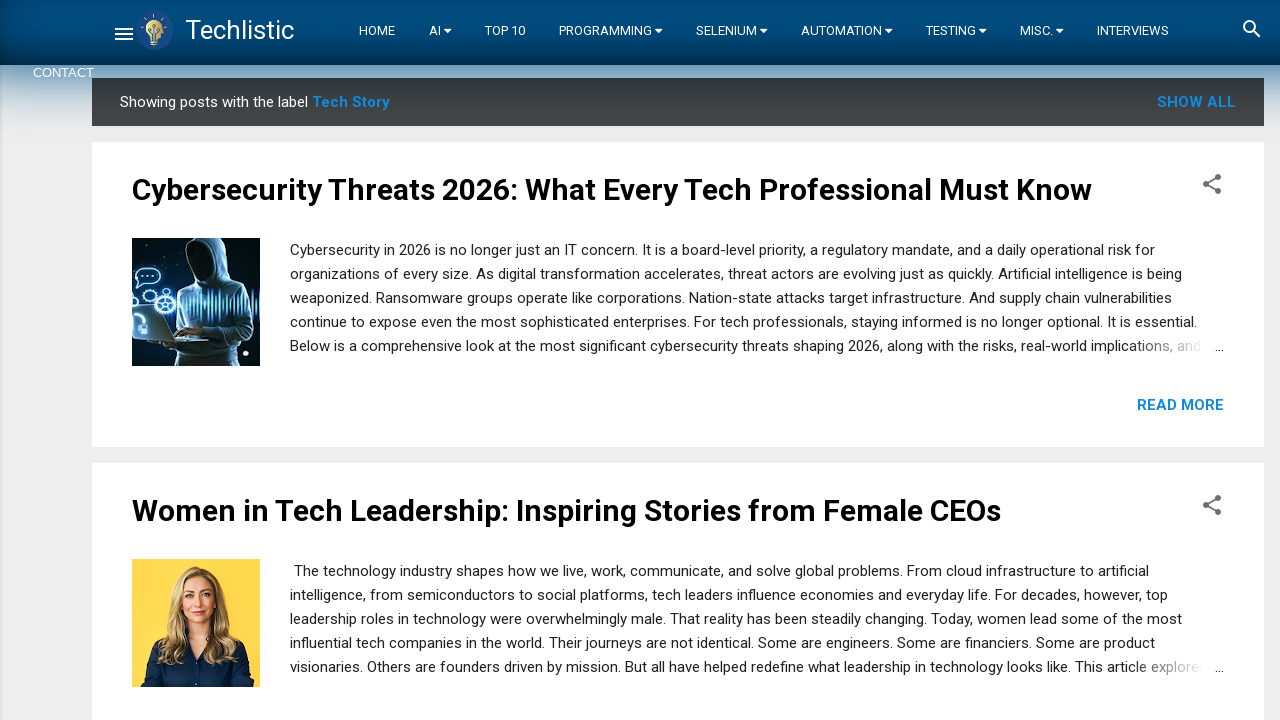

Double-clicked on the first item in the page list element at (377, 31) on xpath=//*[@id='PageList2']/div/div[1]/div[1]/div/ul/li[1]/div/a
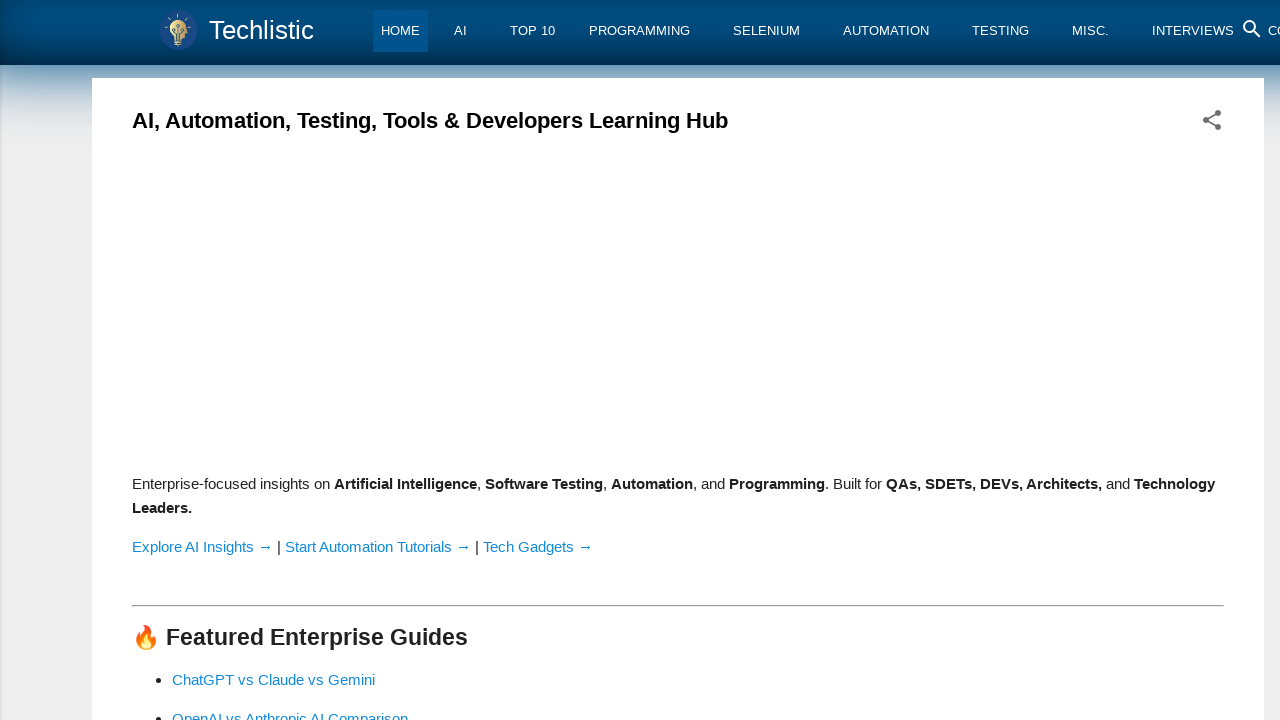

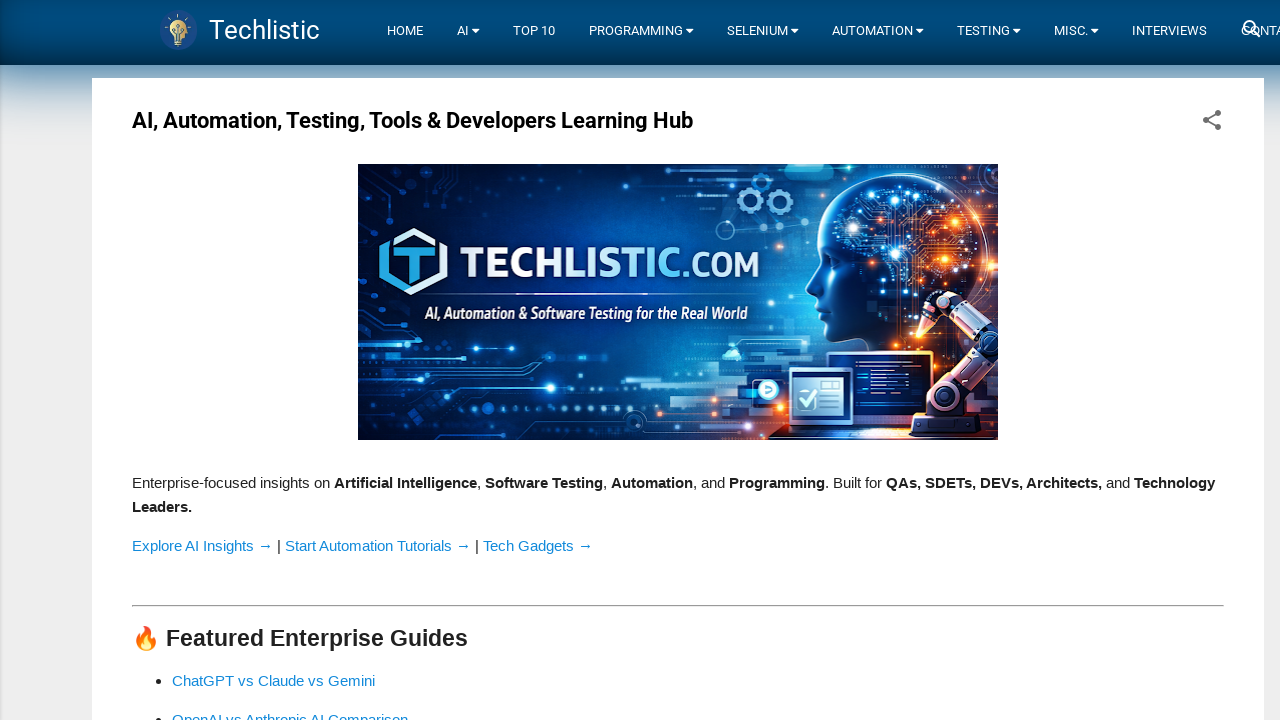